Tests class name selector functionality by finding all elements with class 'title' on xdclass.net

Starting URL: https://xdclass.net

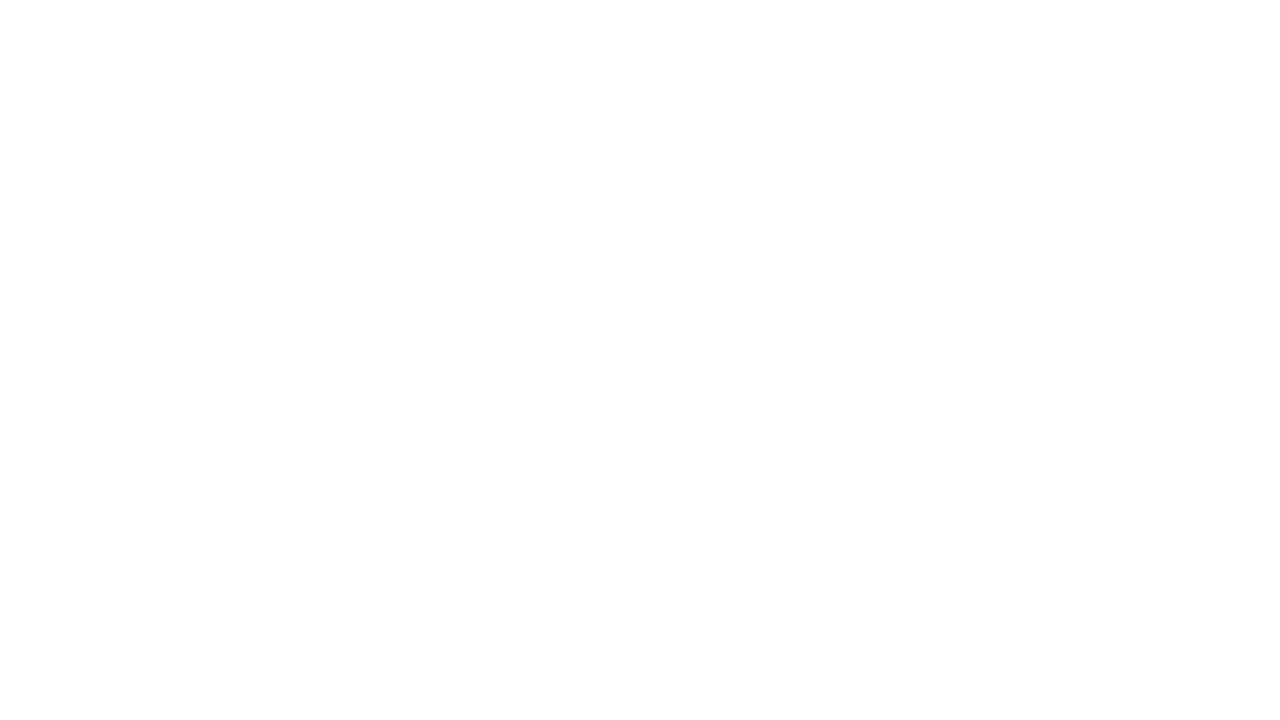

Waited 2 seconds for page to load
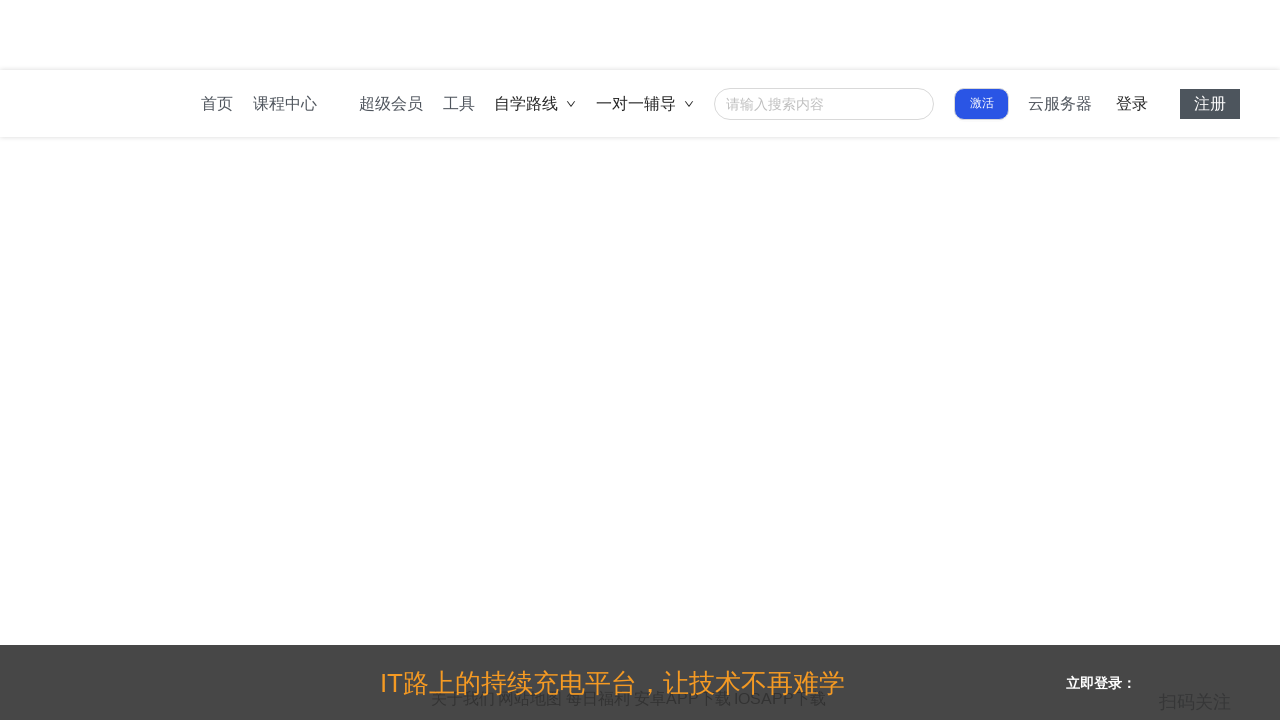

Located all elements with class 'title' on xdclass.net
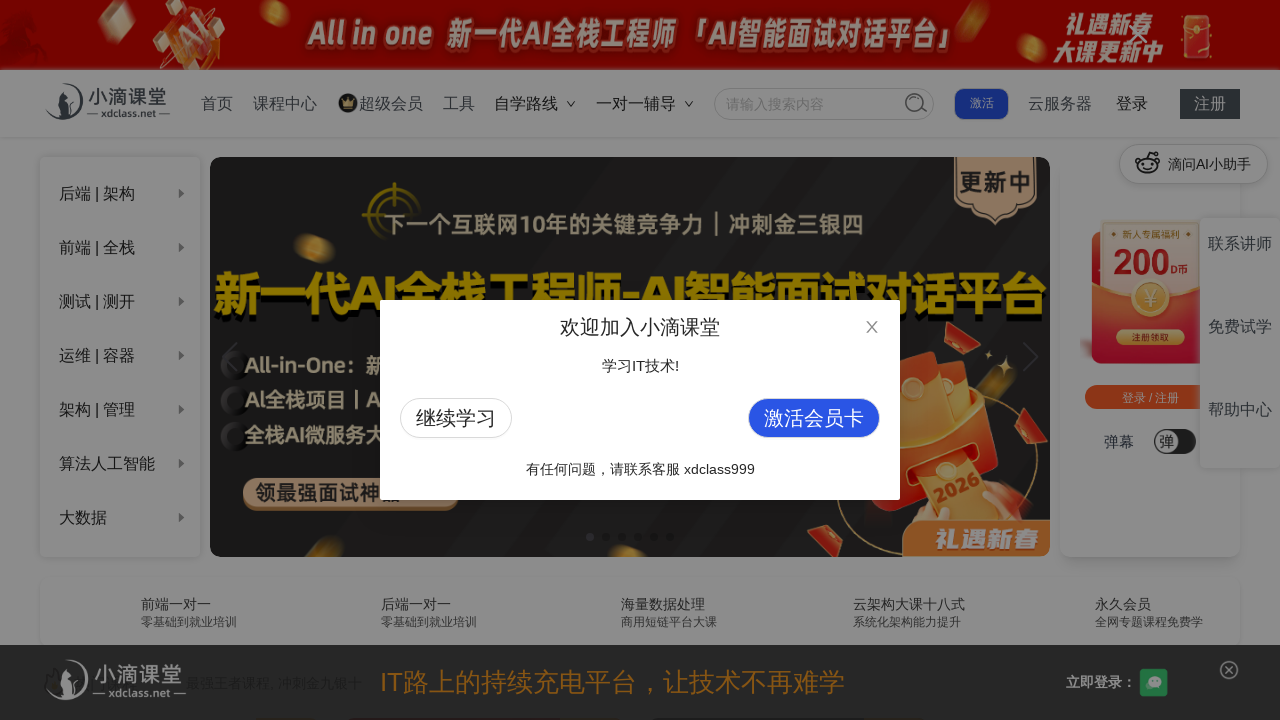

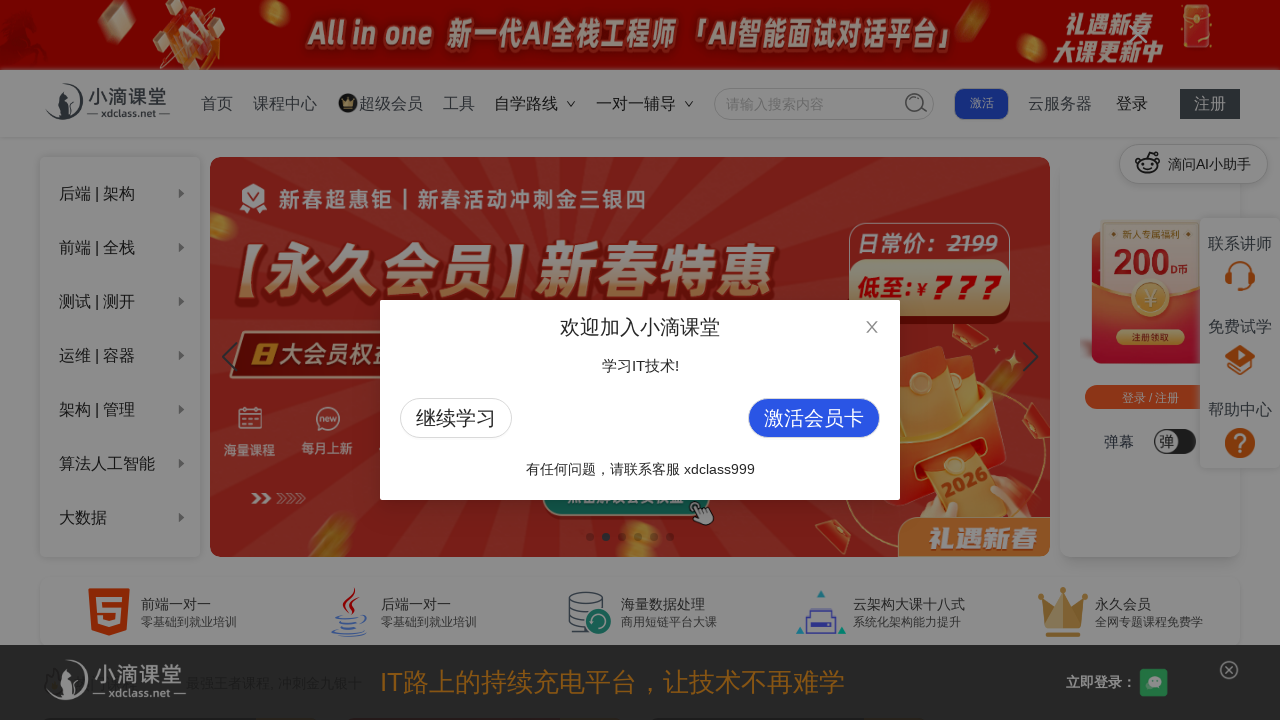